Navigates to RedBus website and retrieves the page title and current URL for verification

Starting URL: https://www.redbus.in/

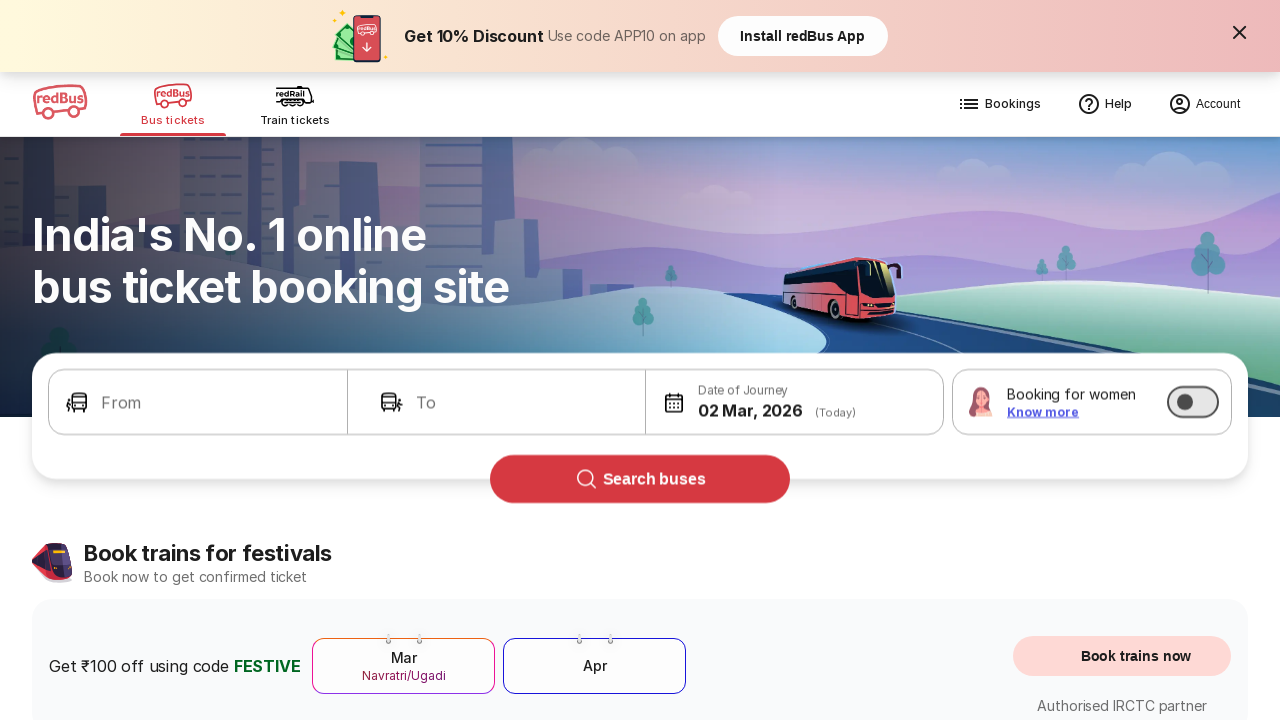

Waited for page to reach domcontentloaded state
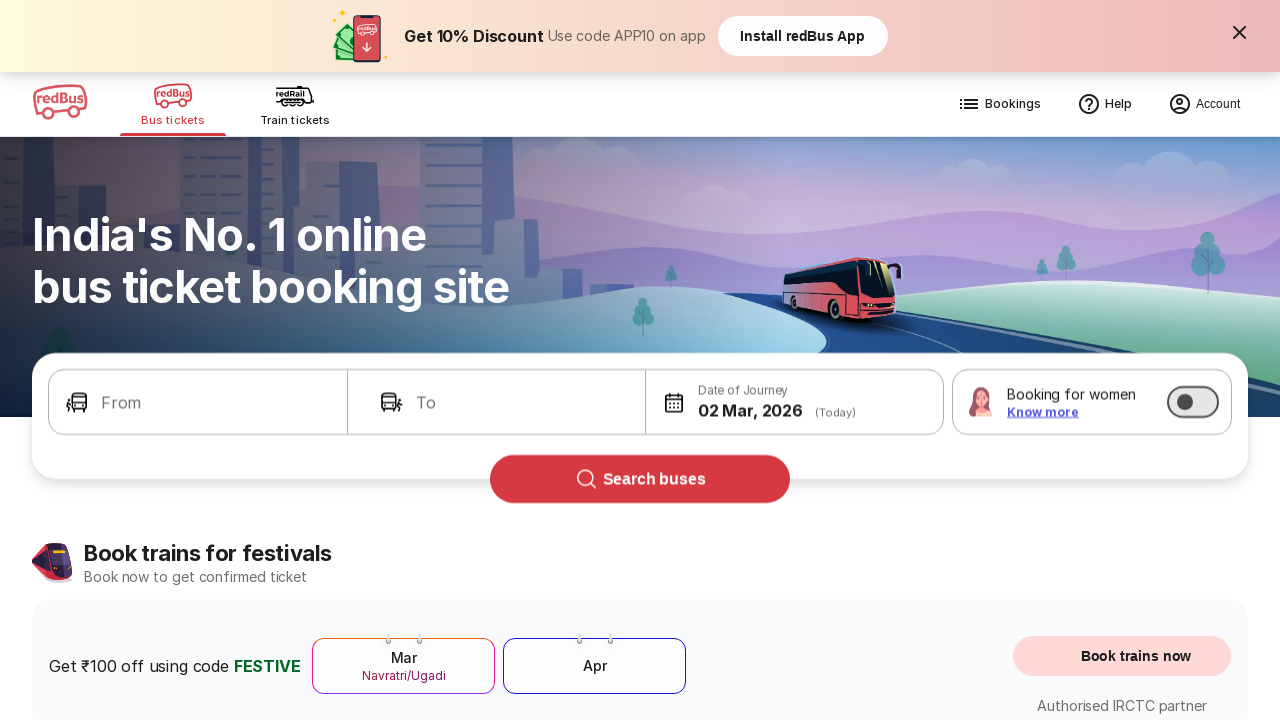

Retrieved page title: Bus Booking Online and Train Tickets at Lowest Price - redBus
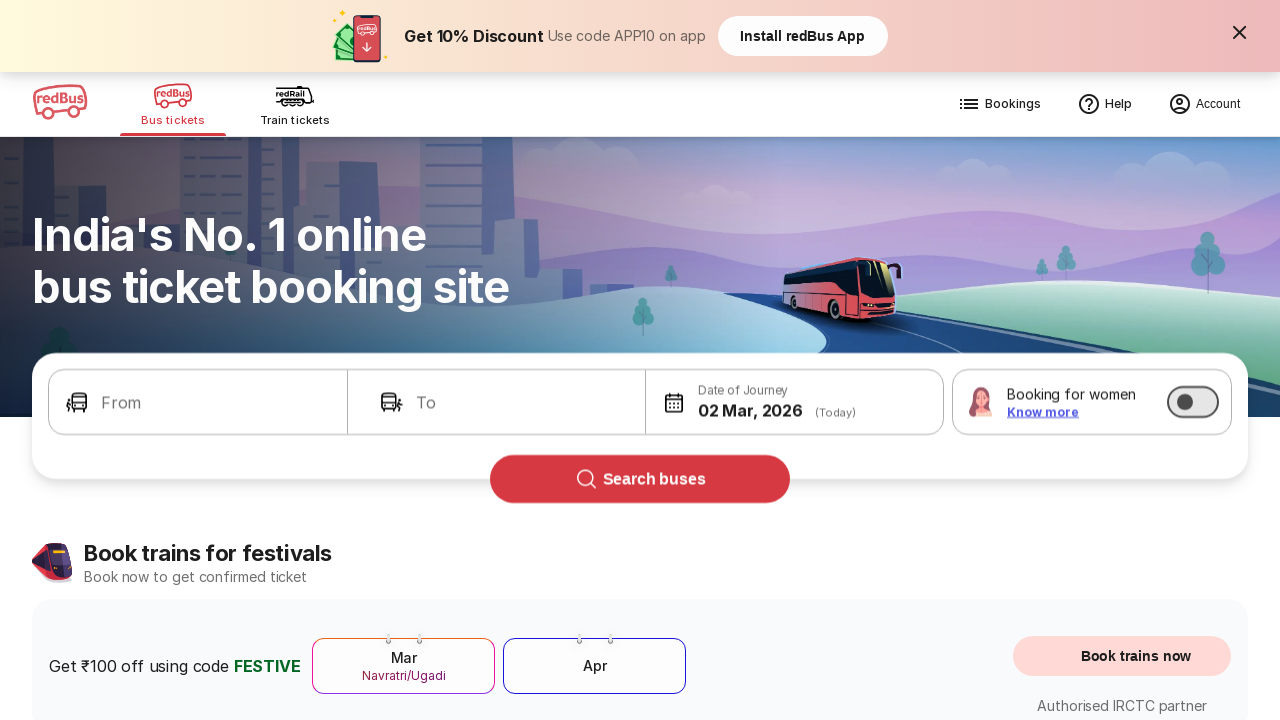

Retrieved current URL: https://www.redbus.in/
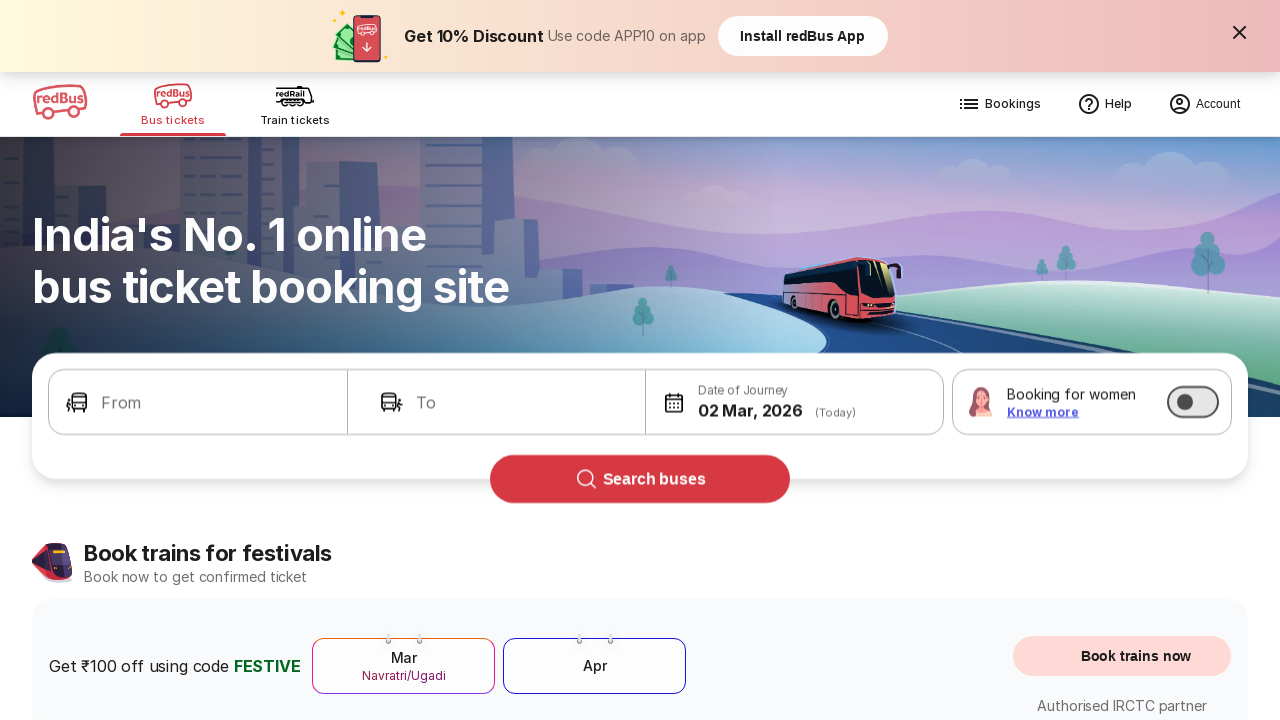

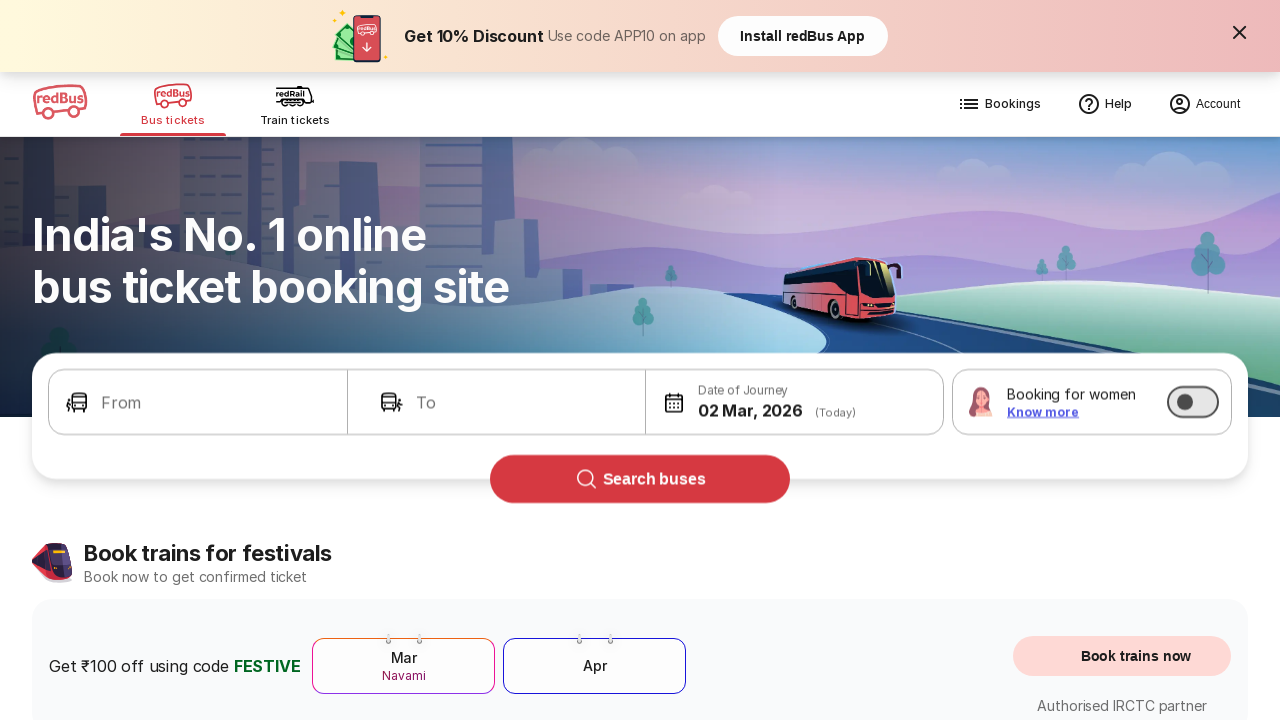